Tests a click-based dropdown for passenger selection by opening the passenger info dropdown, incrementing the adult count 4 times using a loop, and then closing the dropdown.

Starting URL: https://rahulshettyacademy.com/dropdownsPractise/

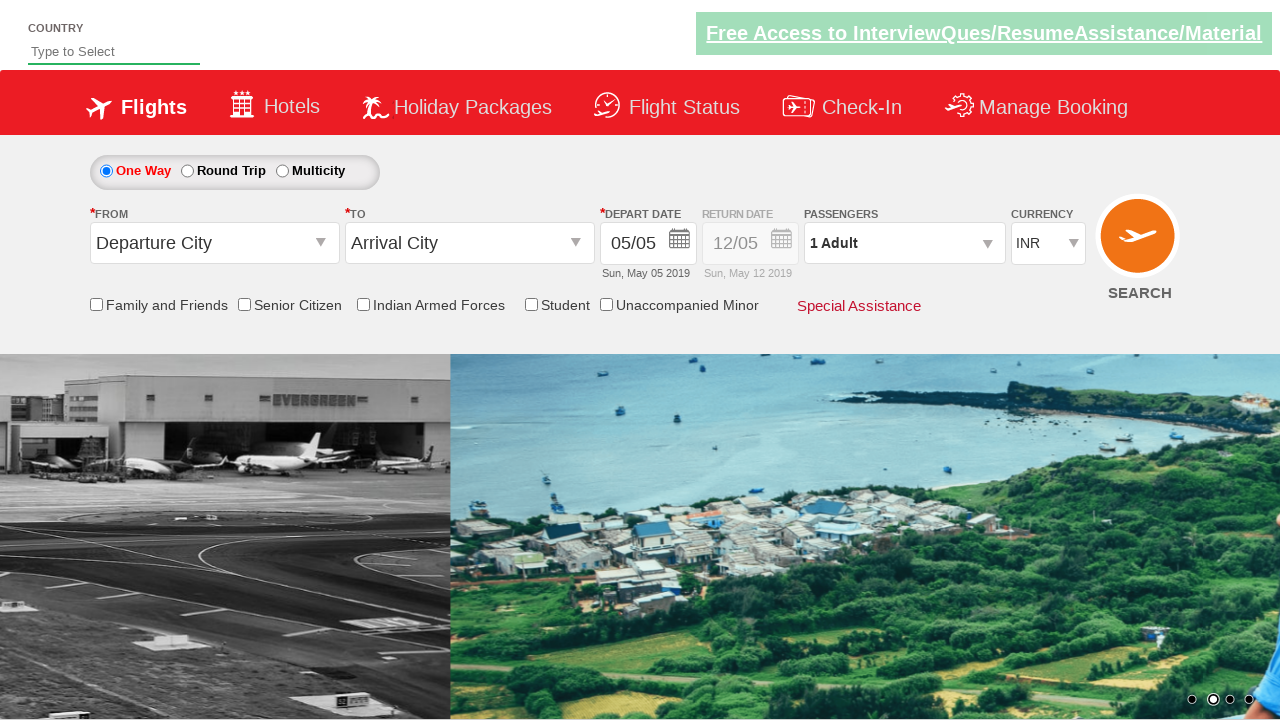

Opened passenger info dropdown at (904, 243) on #divpaxinfo
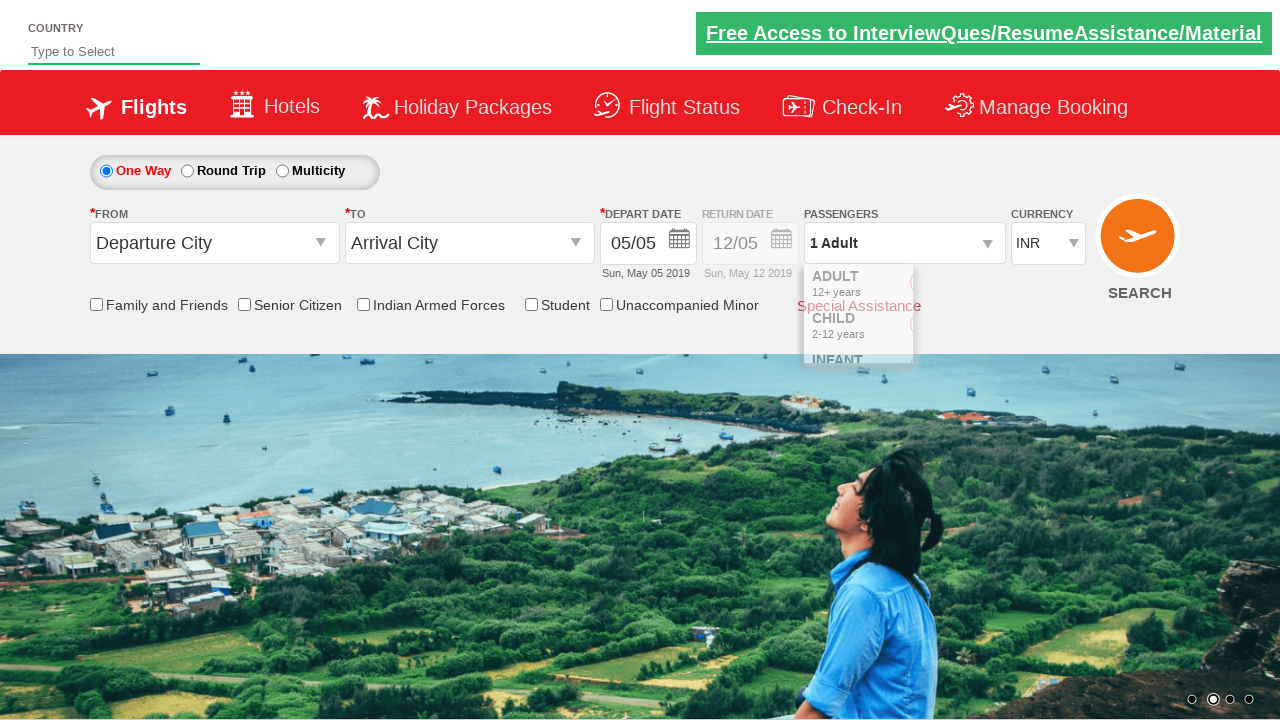

Incremented adult count (iteration 1 of 4) at (982, 288) on #hrefIncAdt
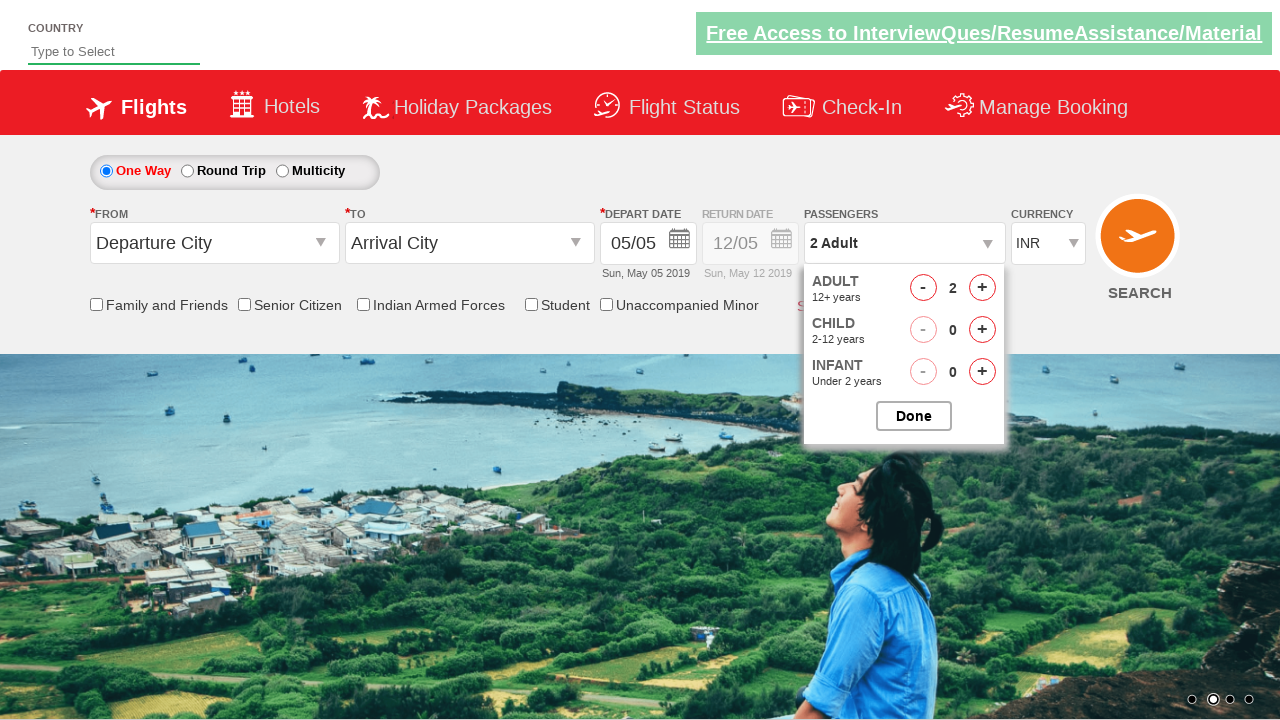

Incremented adult count (iteration 2 of 4) at (982, 288) on #hrefIncAdt
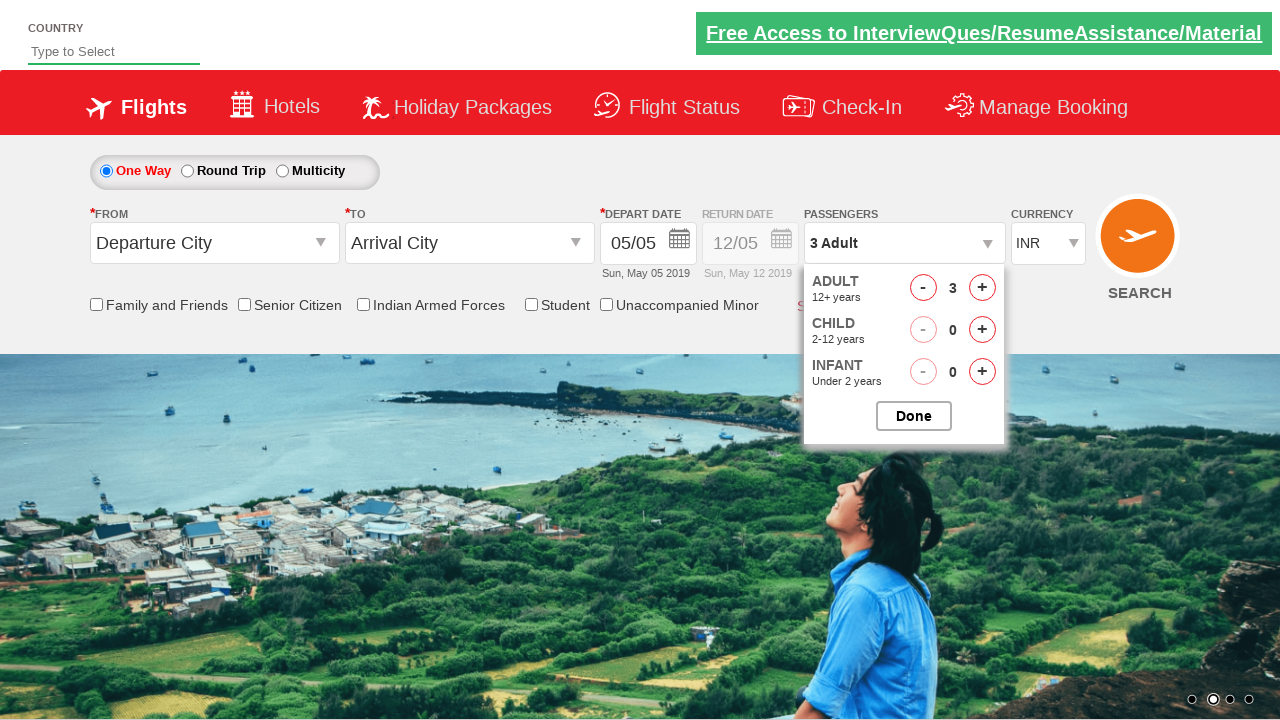

Incremented adult count (iteration 3 of 4) at (982, 288) on #hrefIncAdt
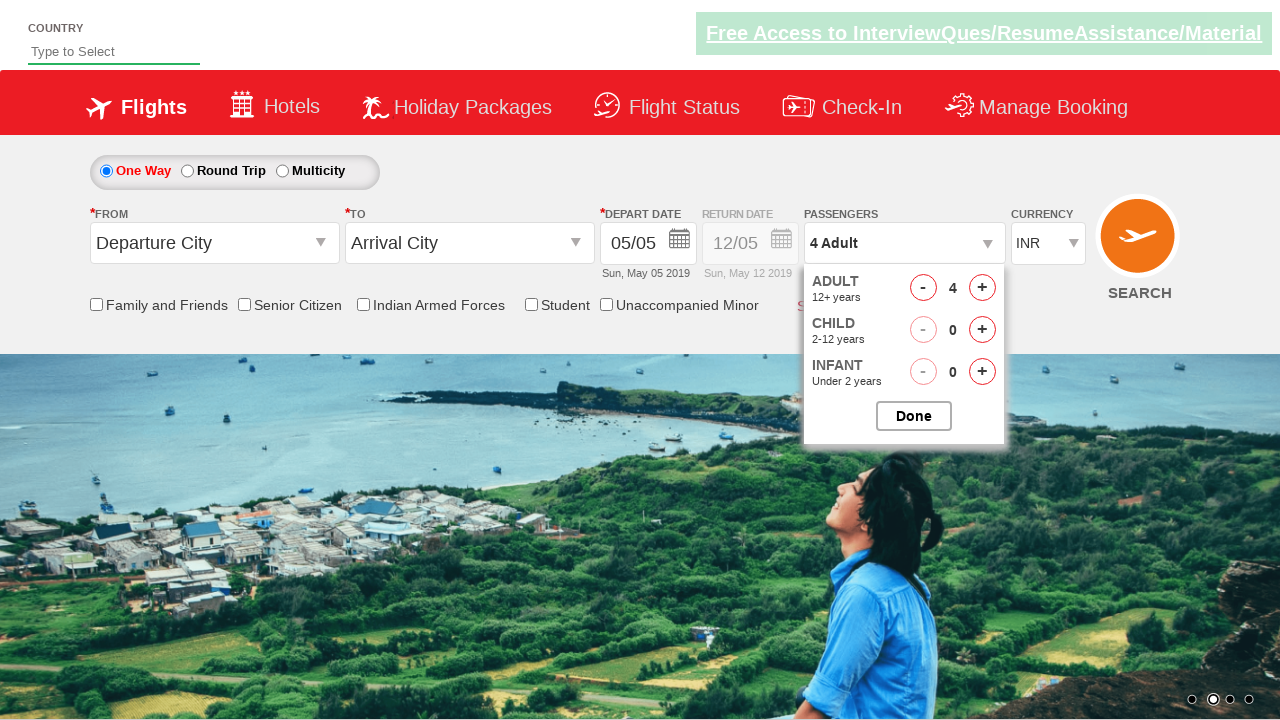

Incremented adult count (iteration 4 of 4) at (982, 288) on #hrefIncAdt
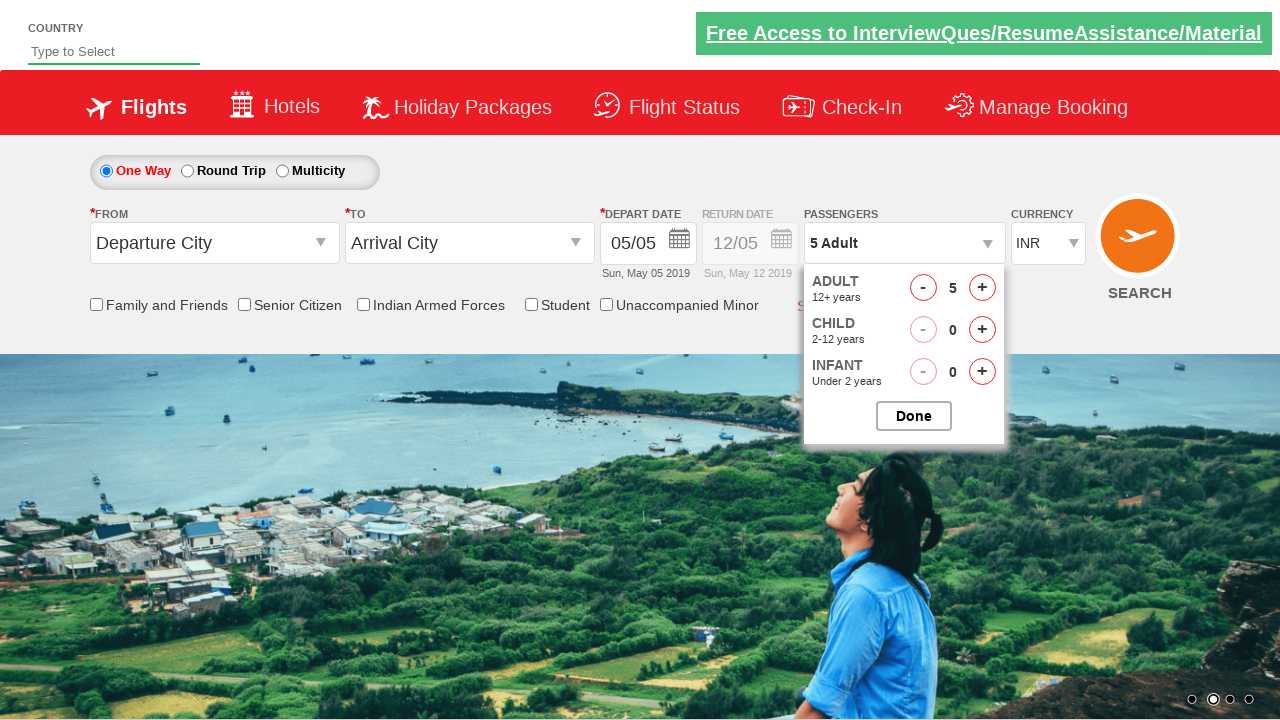

Closed passenger info dropdown at (914, 416) on #btnclosepaxoption
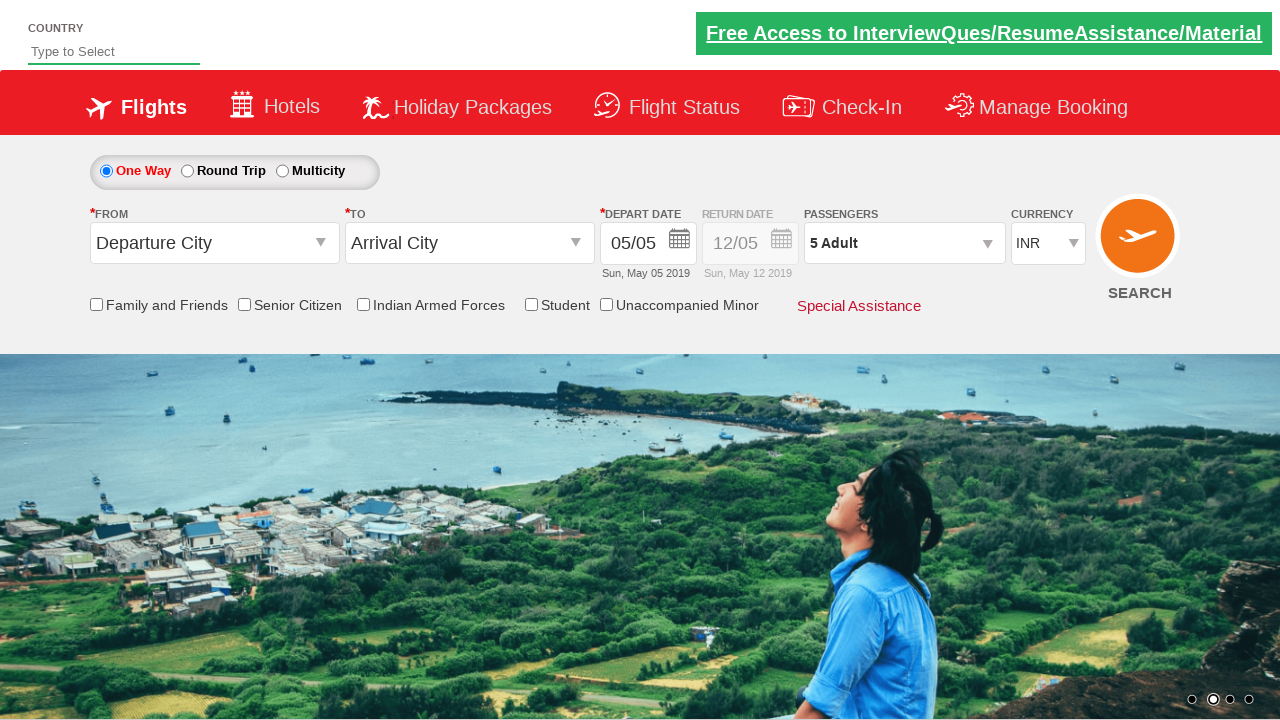

Verified dropdown closed and passenger info visible
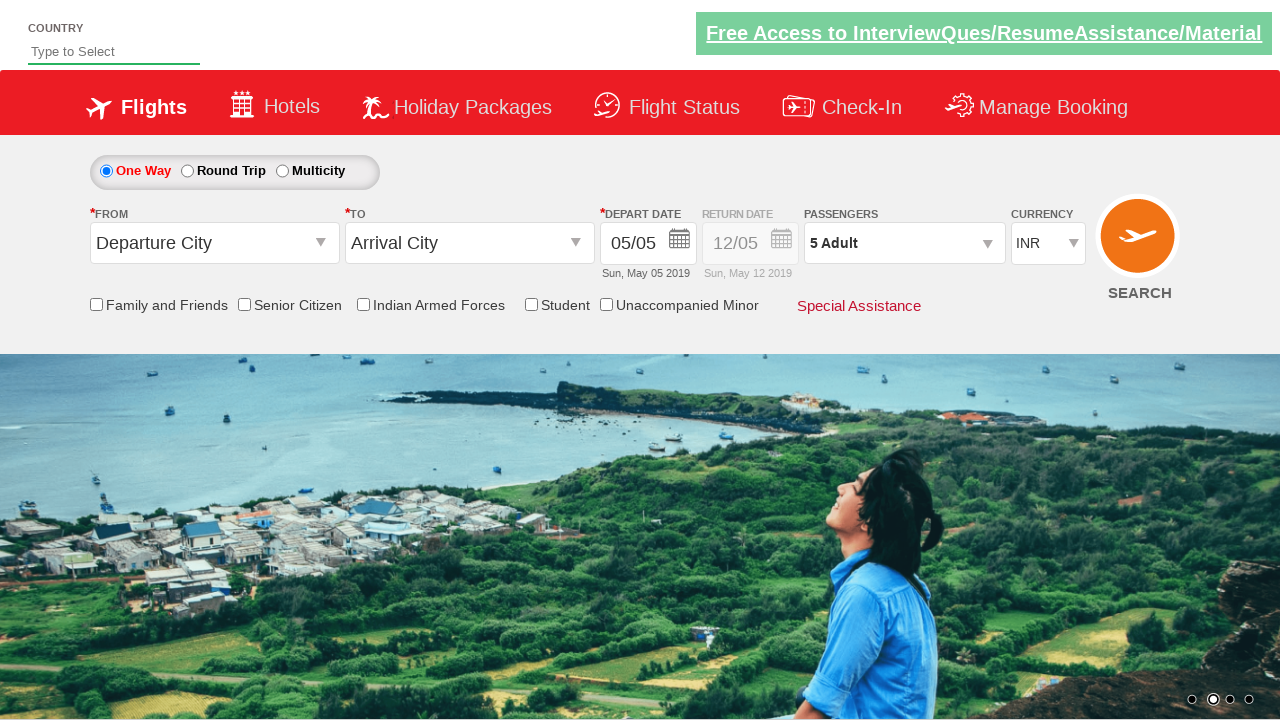

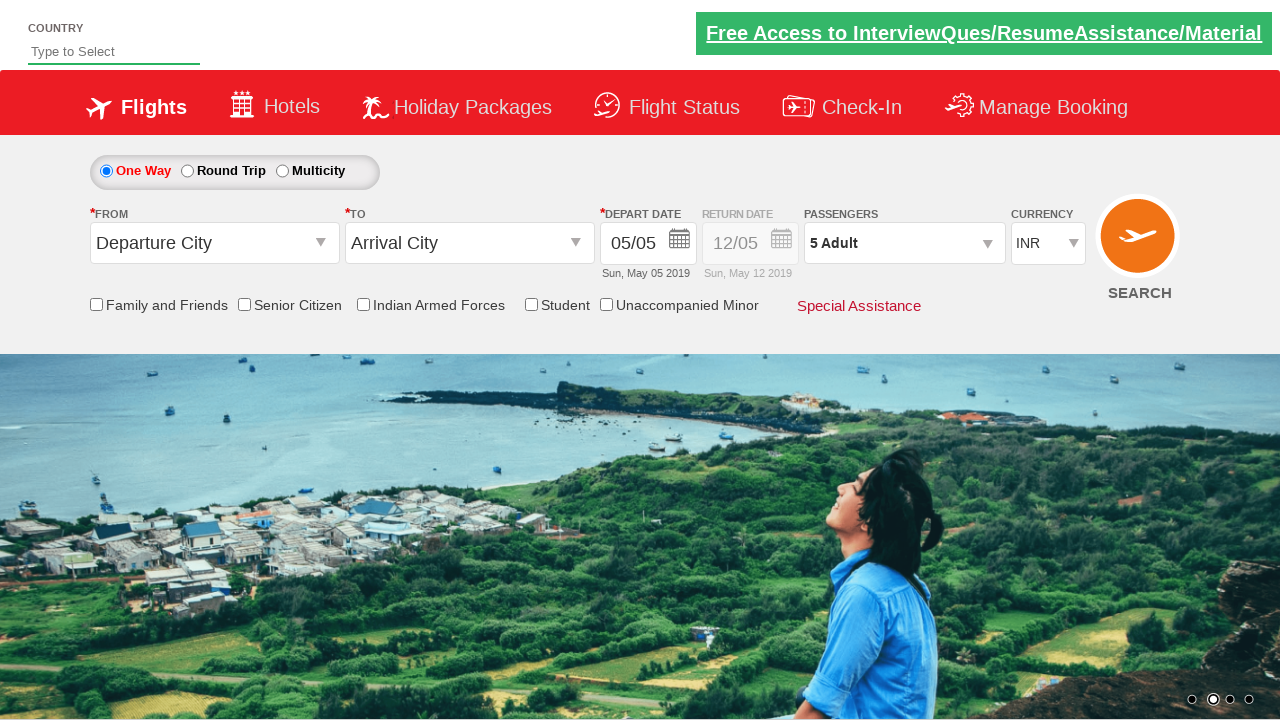